Tests entering text in a JavaScript prompt and verifies the entered text appears in the result message

Starting URL: https://testcenter.techproeducation.com/index.php?page=javascript-alerts

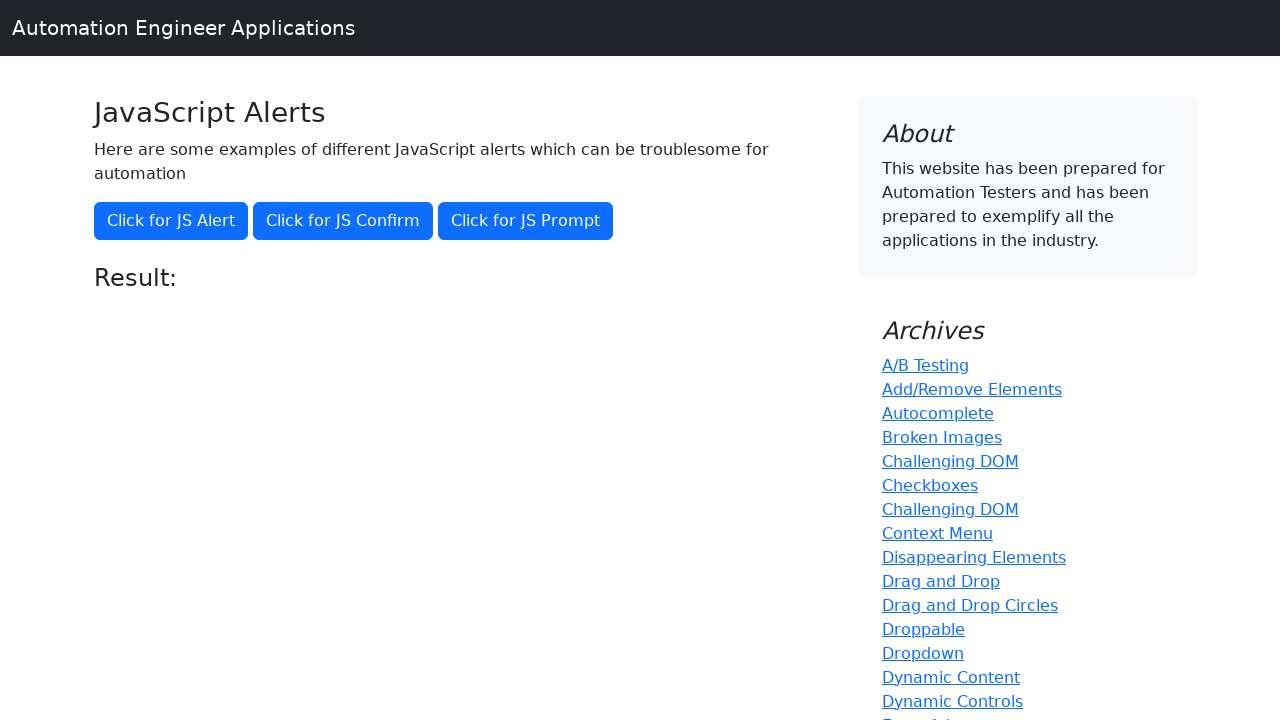

Set up dialog handler to accept prompt with text 'mehmet'
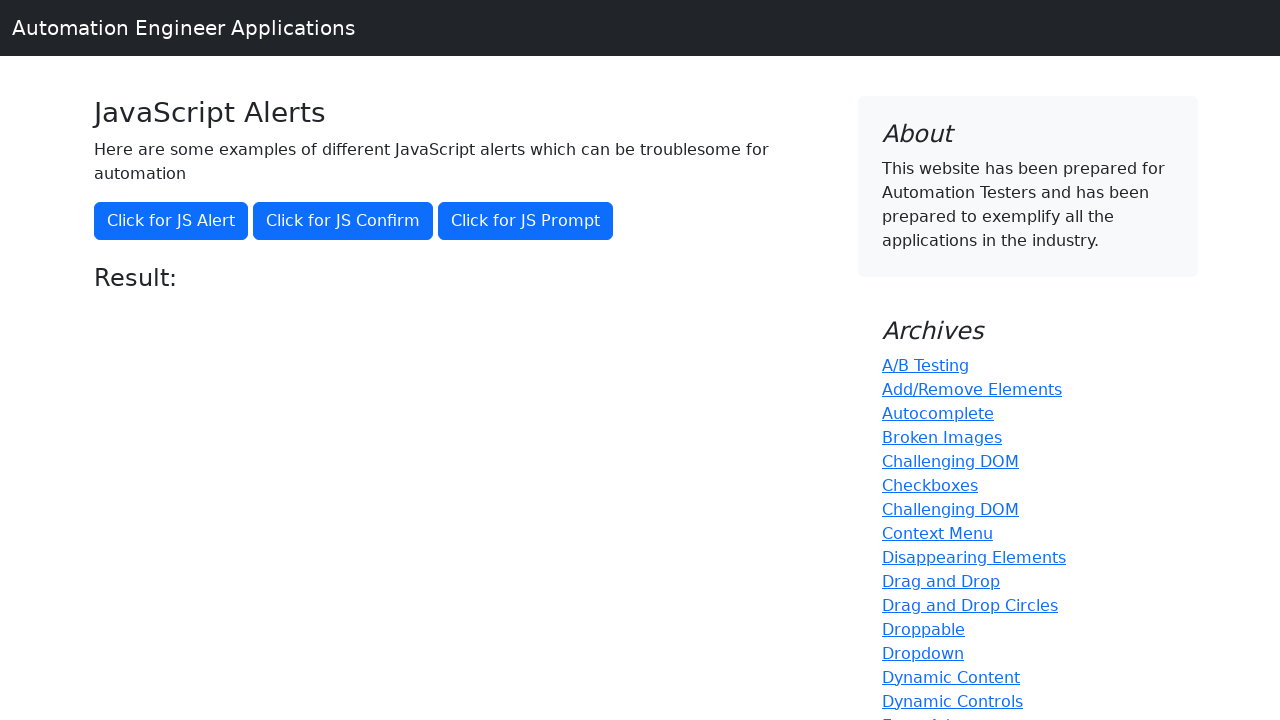

Clicked 'Click for JS Prompt' button to trigger JavaScript prompt at (526, 221) on xpath=//button[text()='Click for JS Prompt']
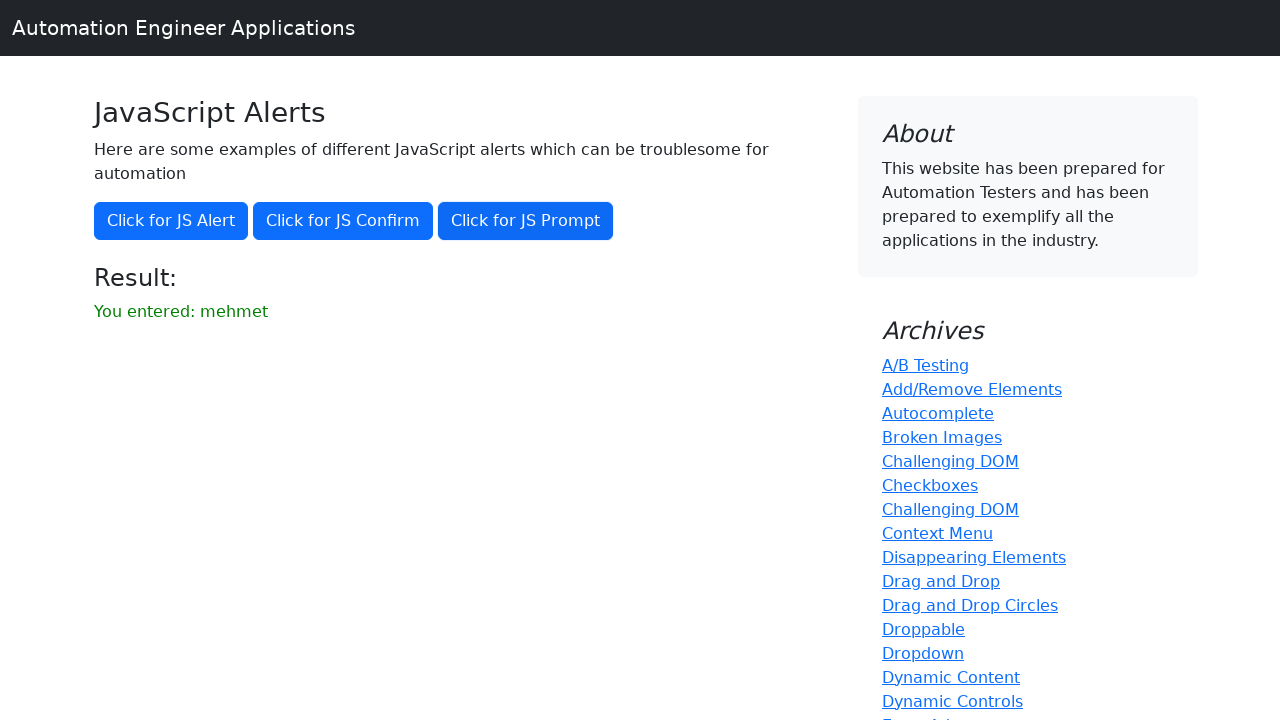

Result element loaded after prompt was accepted
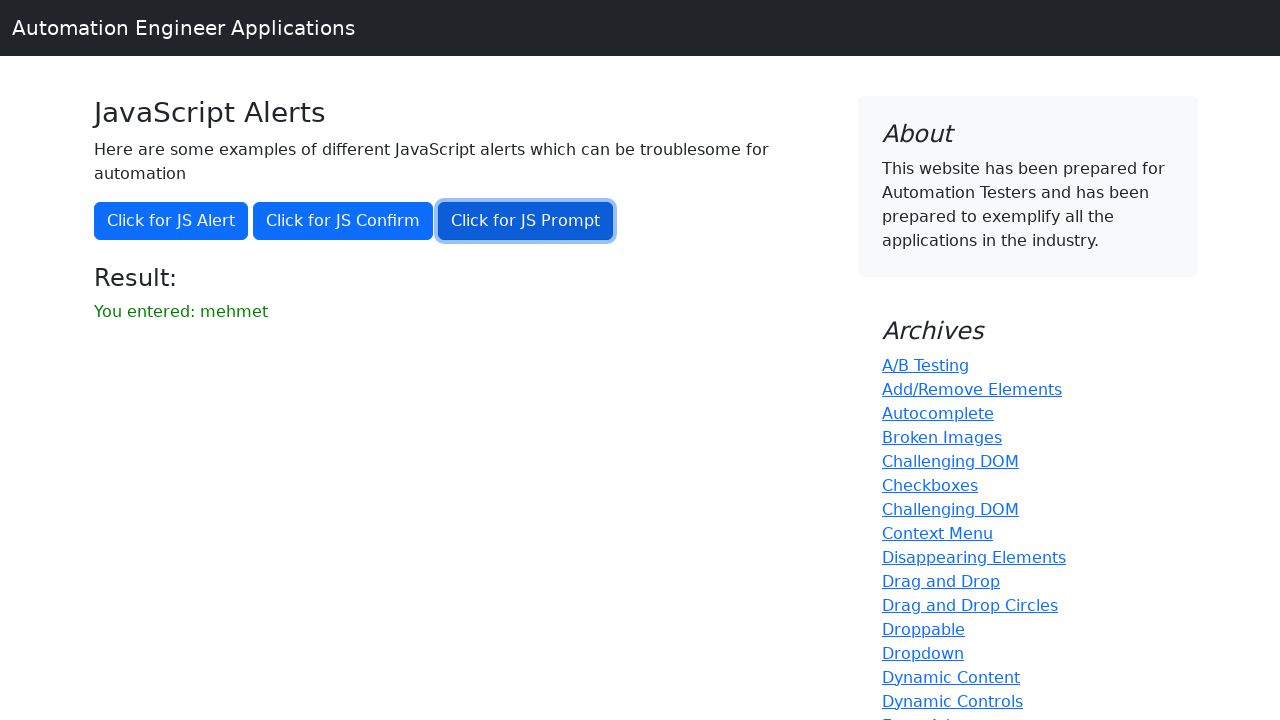

Retrieved result text content
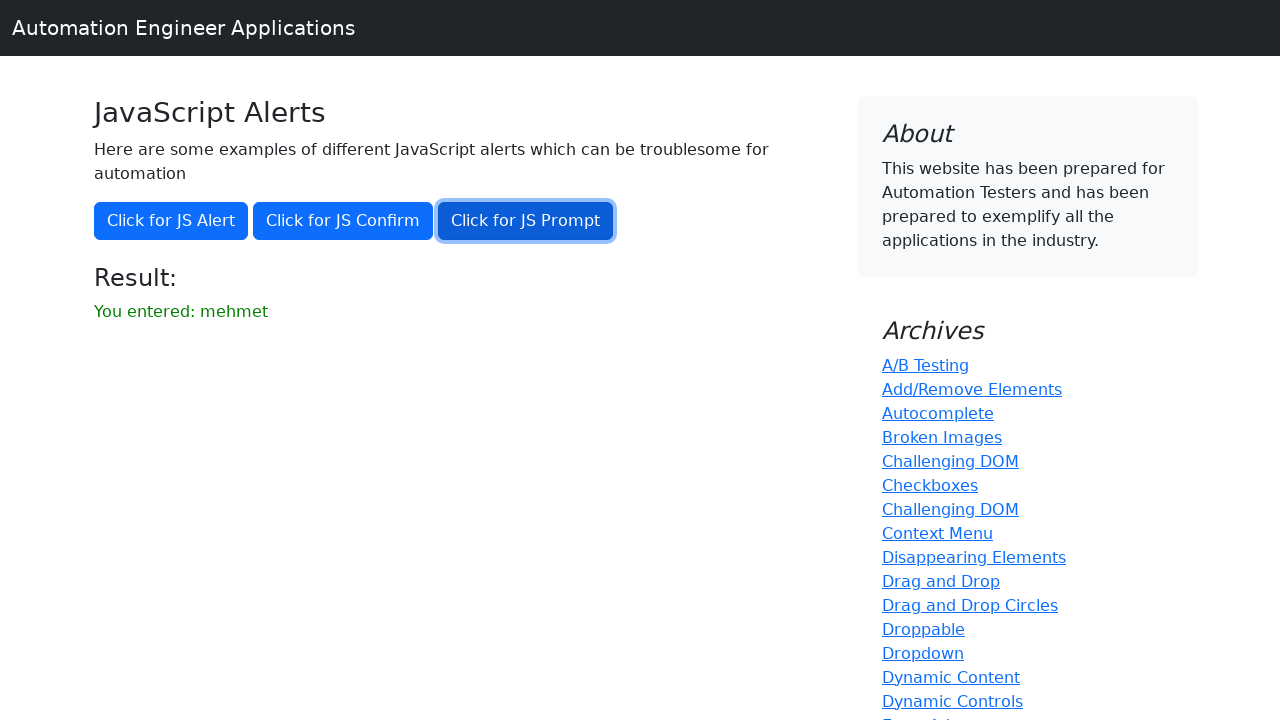

Verified that 'mehmet' appears in the result message
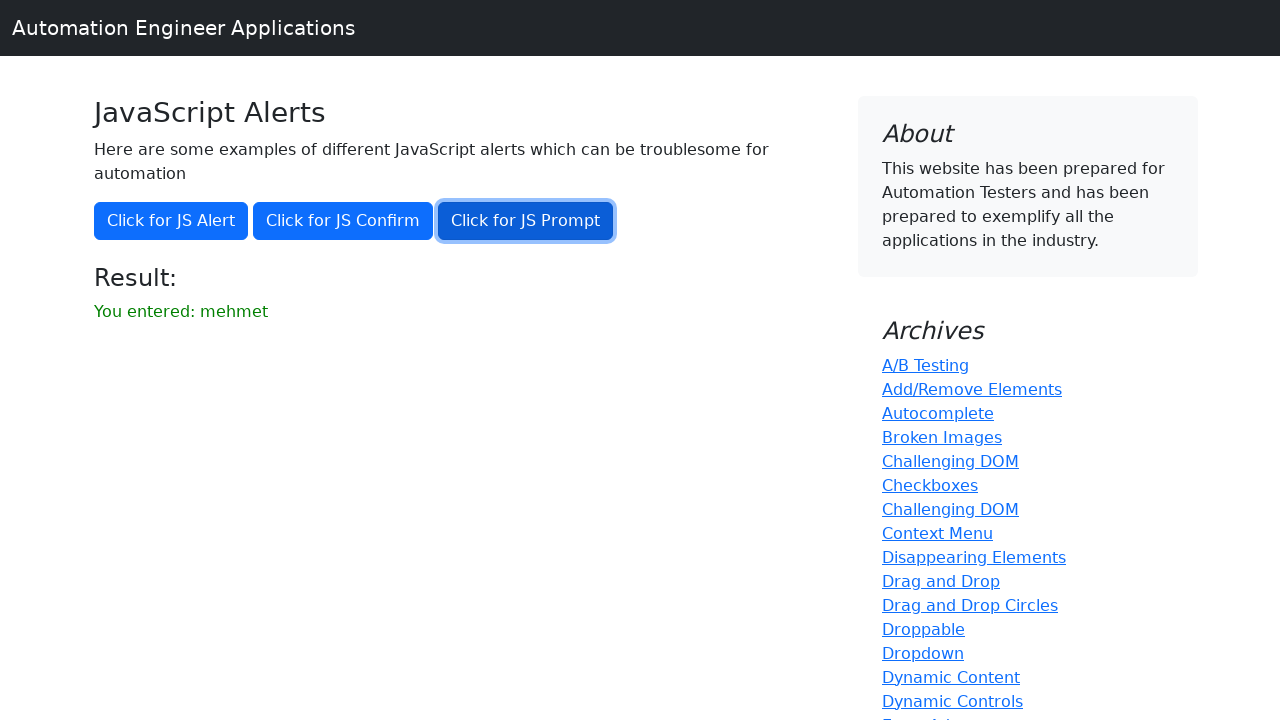

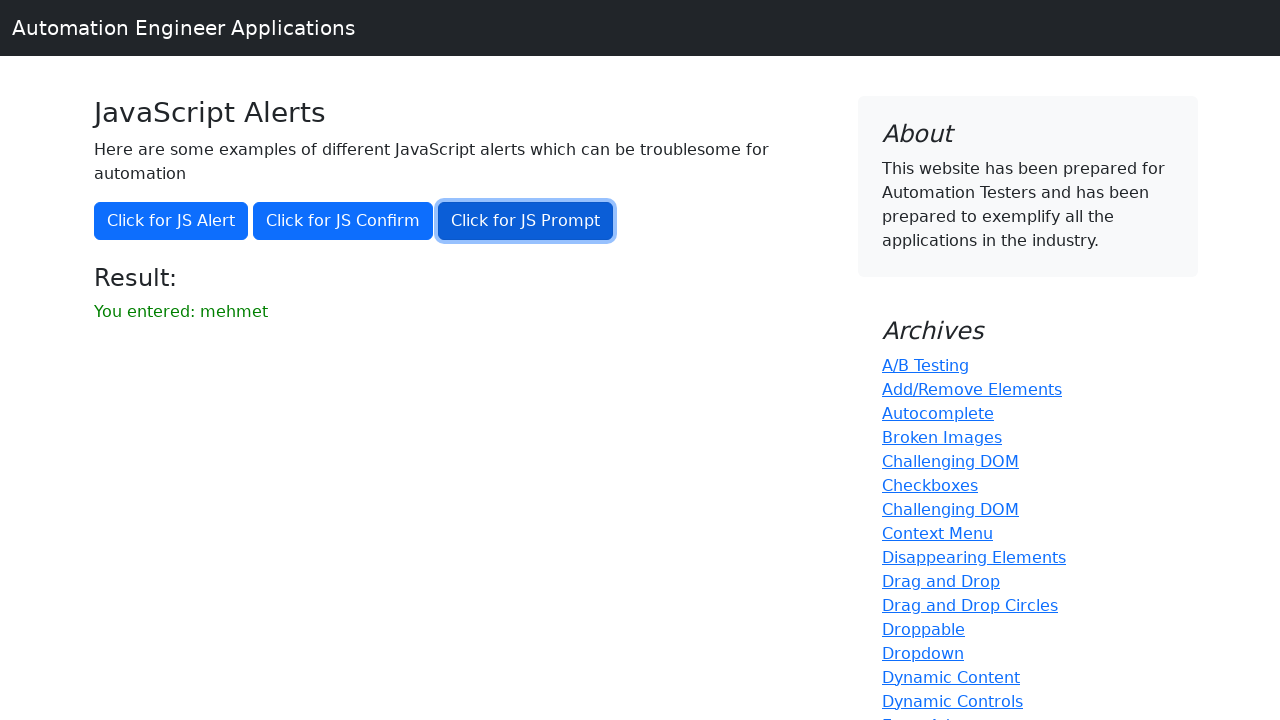